Tests a signup/registration form by filling in first name, last name, and email fields, then submitting the form

Starting URL: http://secure-retreat-92358.herokuapp.com/

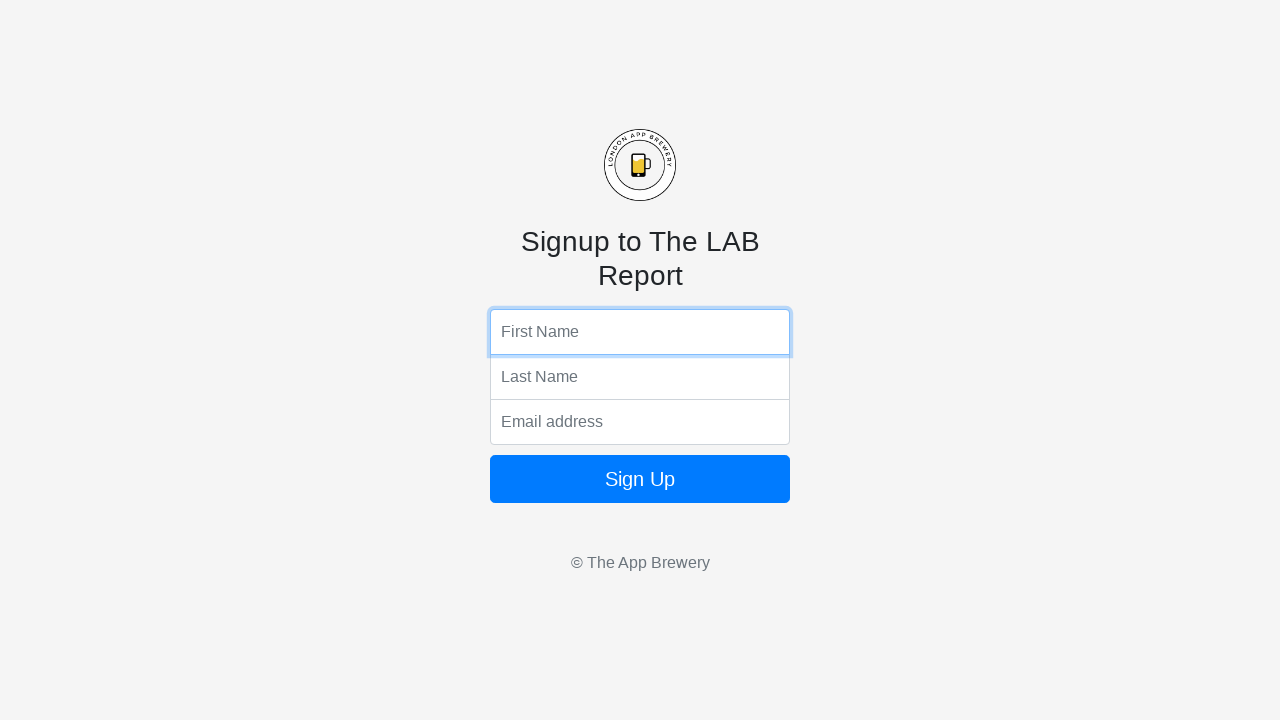

Filled first name field with 'Sarah' on input[name='fName']
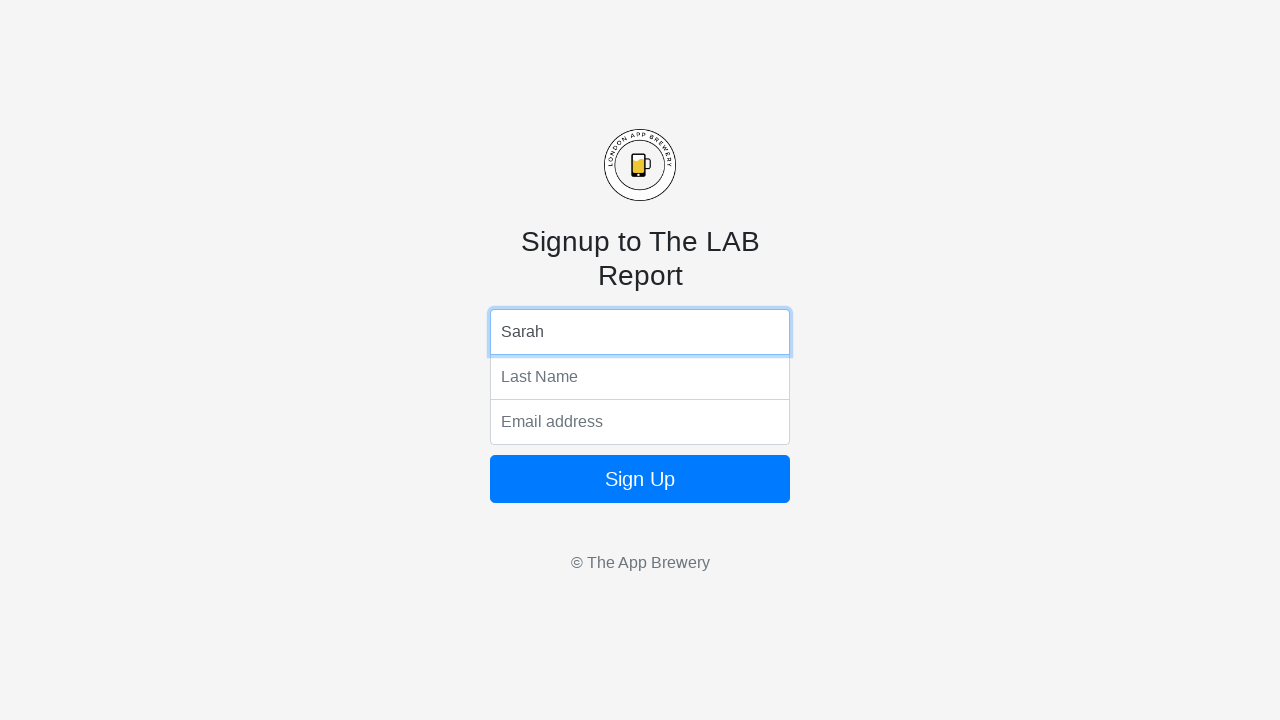

Filled last name field with 'Mitchell' on input[name='lName']
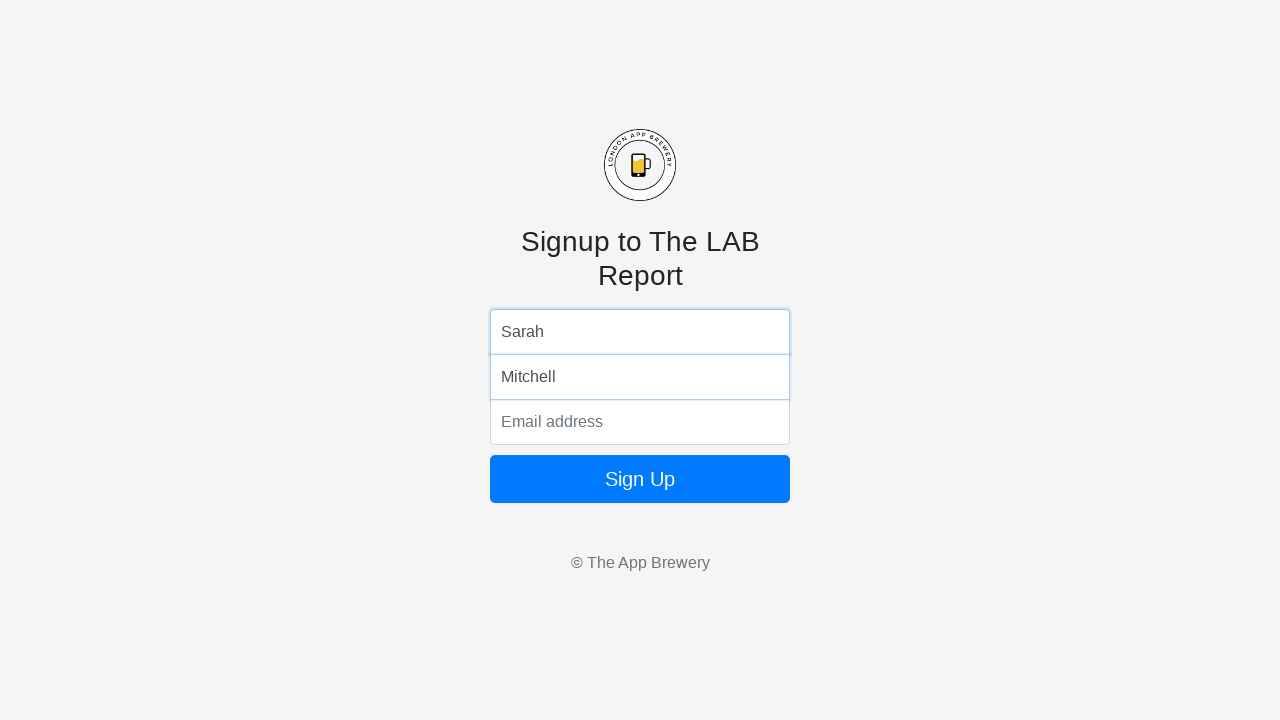

Filled email field with 'sarah.mitchell@example.com' on input[name='email']
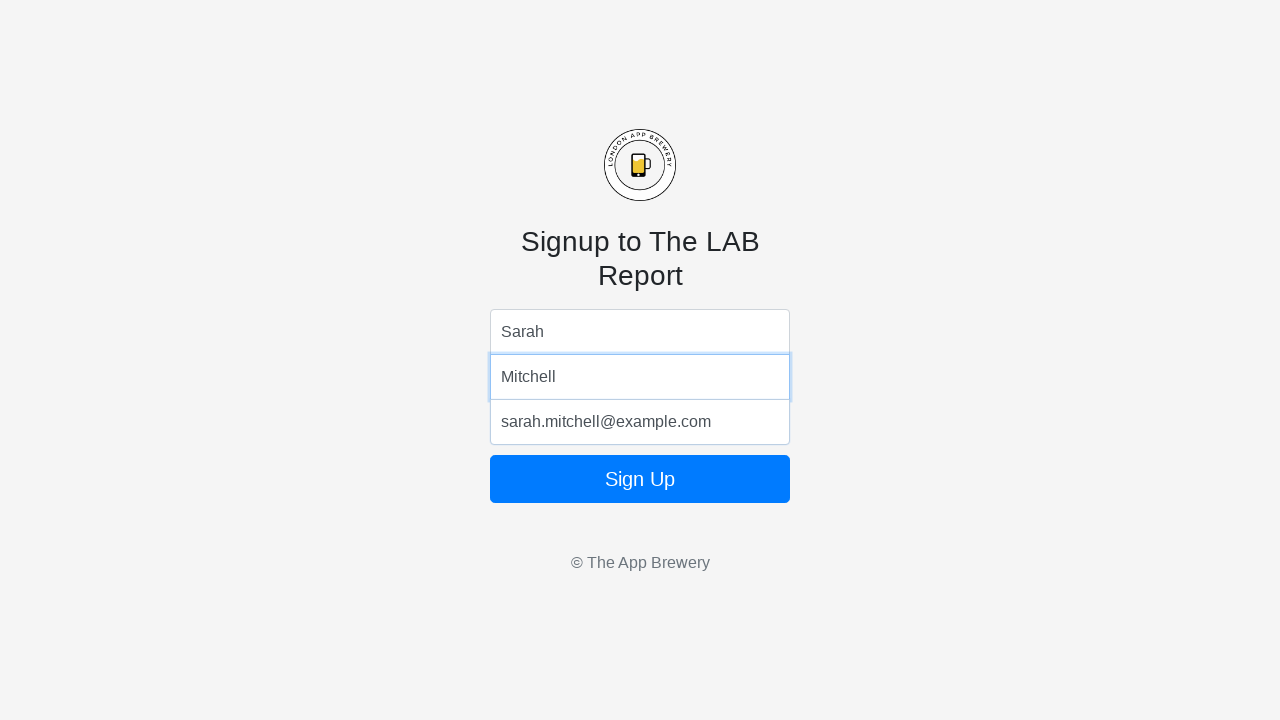

Clicked submit button to register form at (640, 479) on button
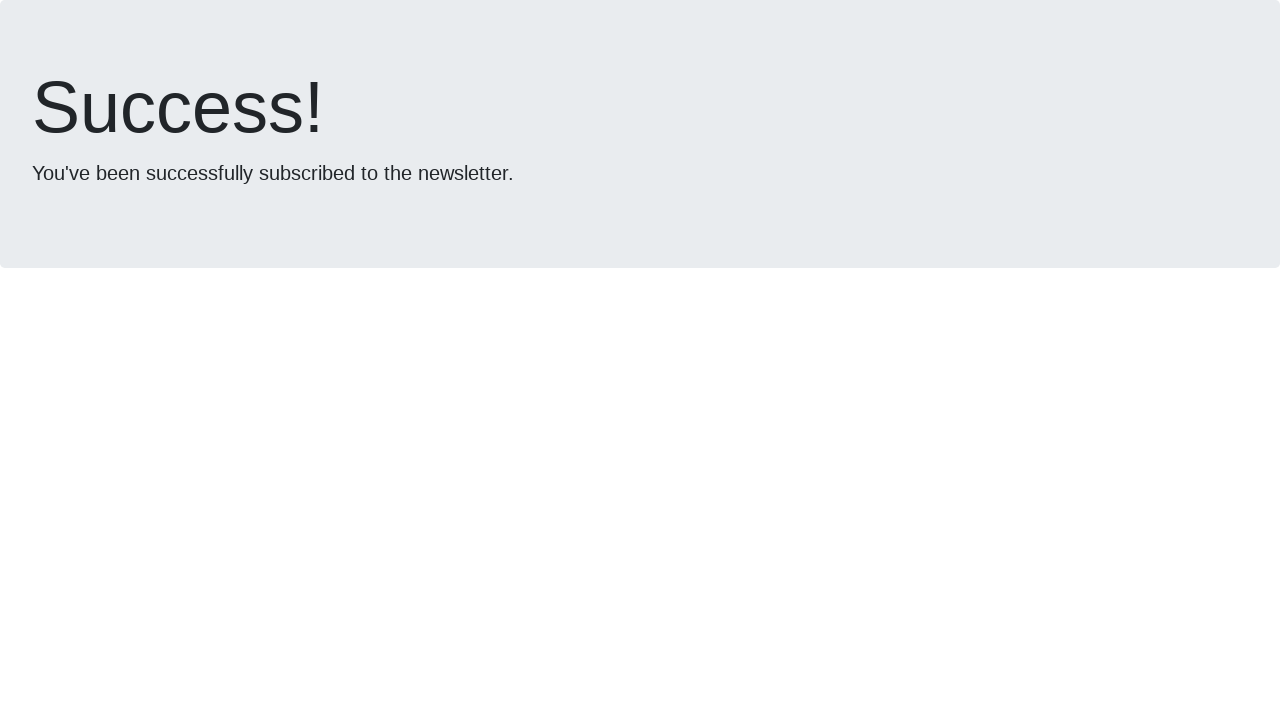

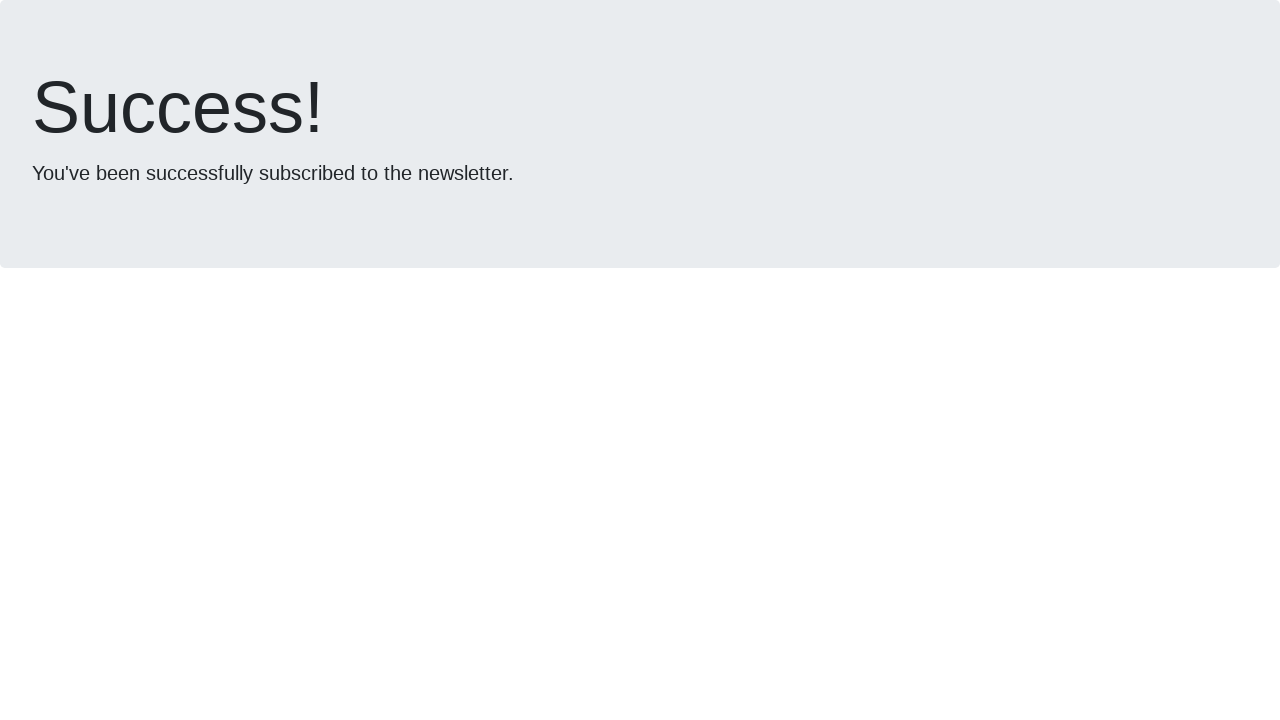